Tests the text input functionality on UI Testing Playground by entering text in an input field, clicking a button, and verifying the button text changes to the entered value.

Starting URL: http://uitestingplayground.com/textinput

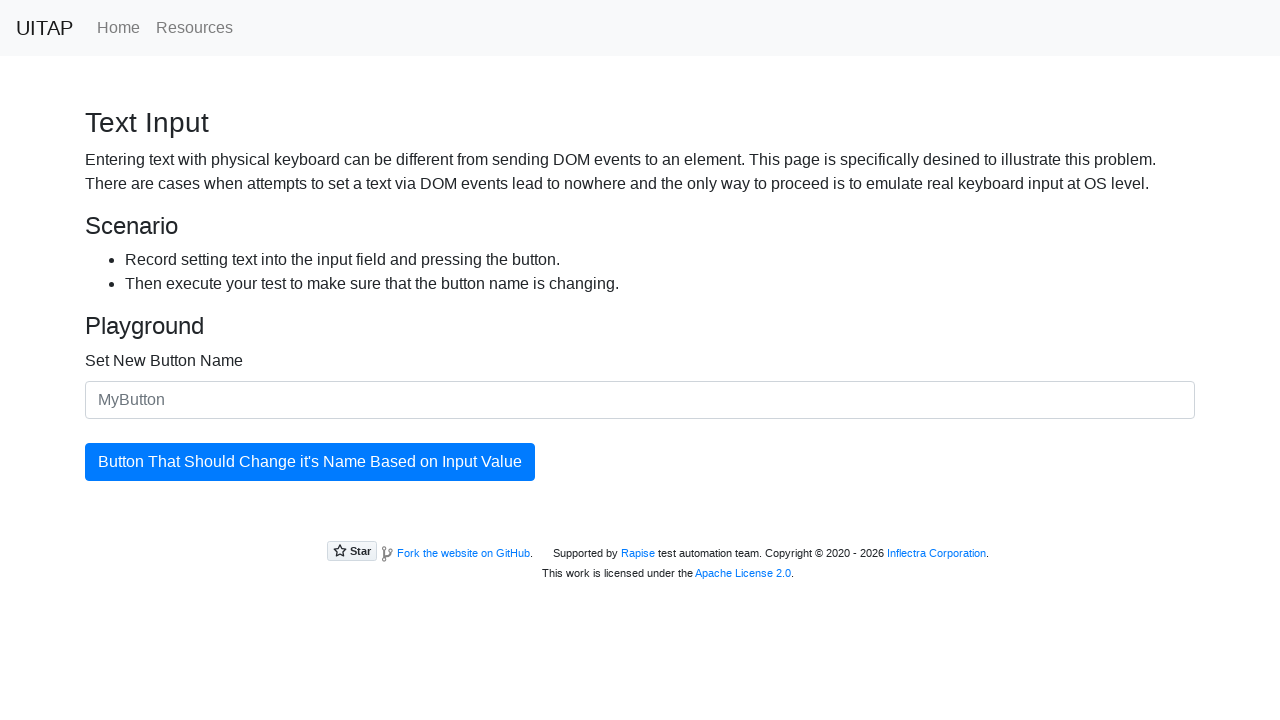

Filled input field with 'SkyPro' on #newButtonName
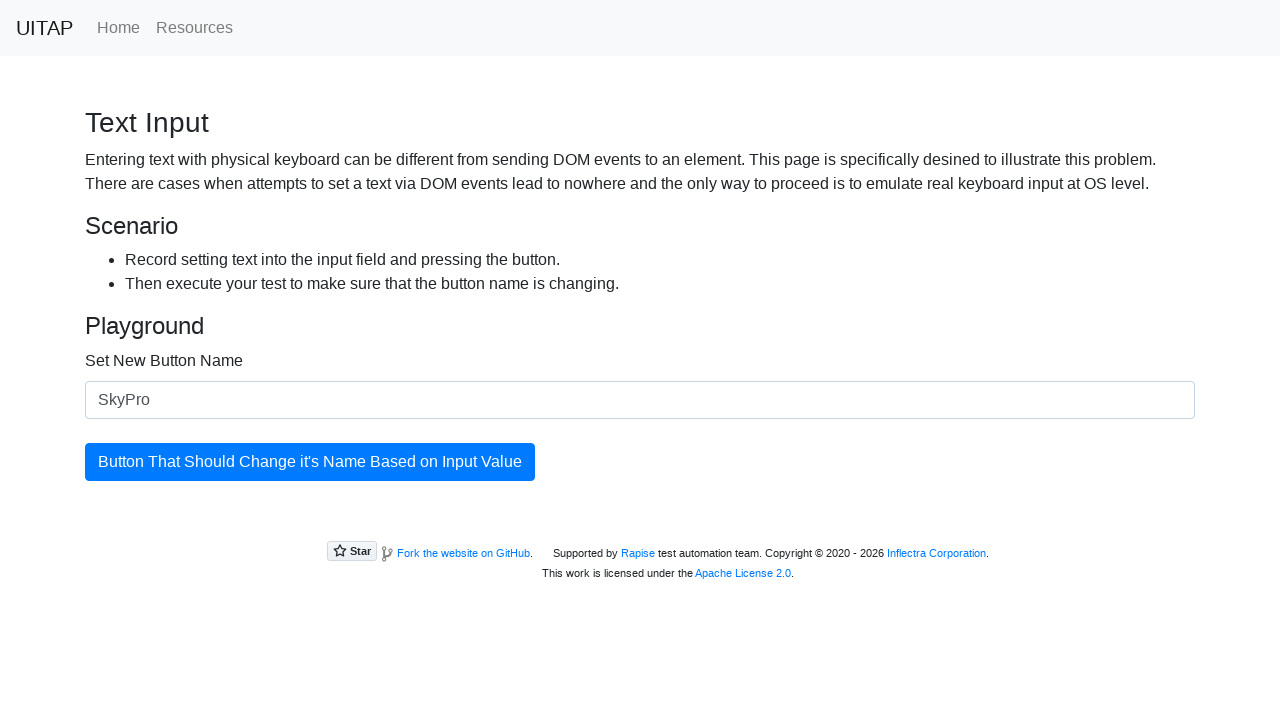

Clicked the blue button to update with entered text at (310, 462) on #updatingButton
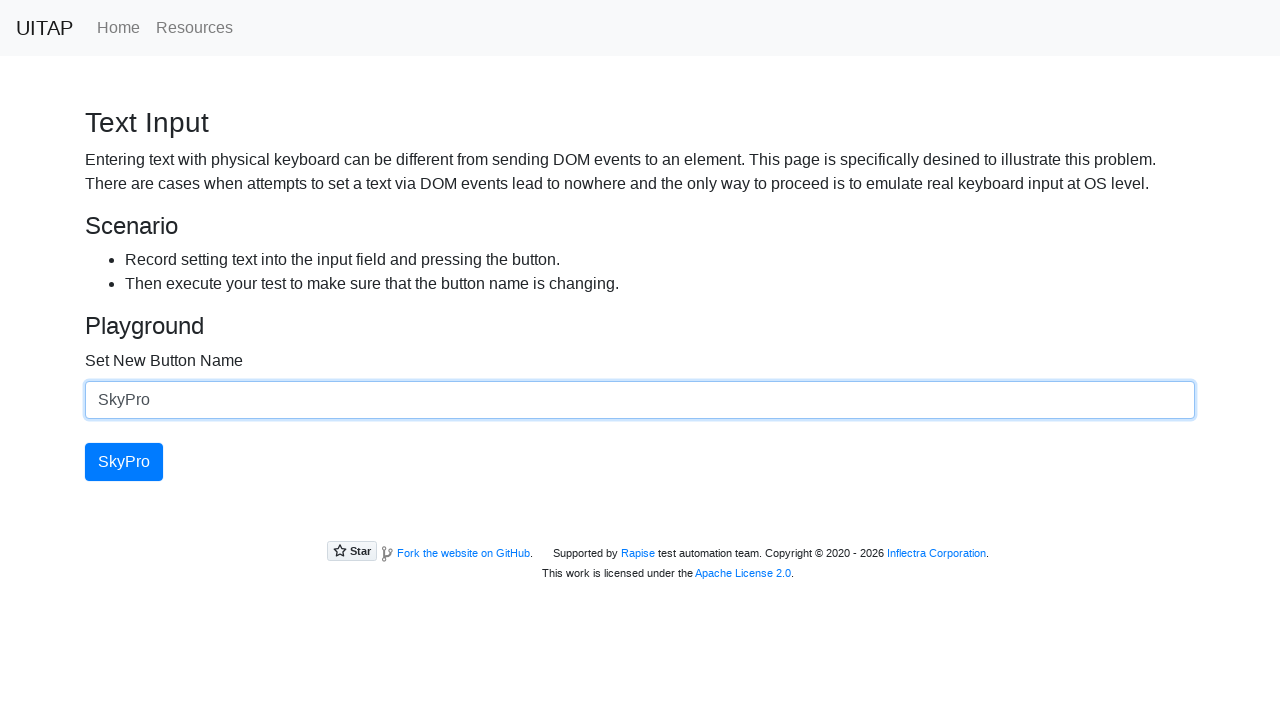

Button text updated to 'SkyPro' - verification complete
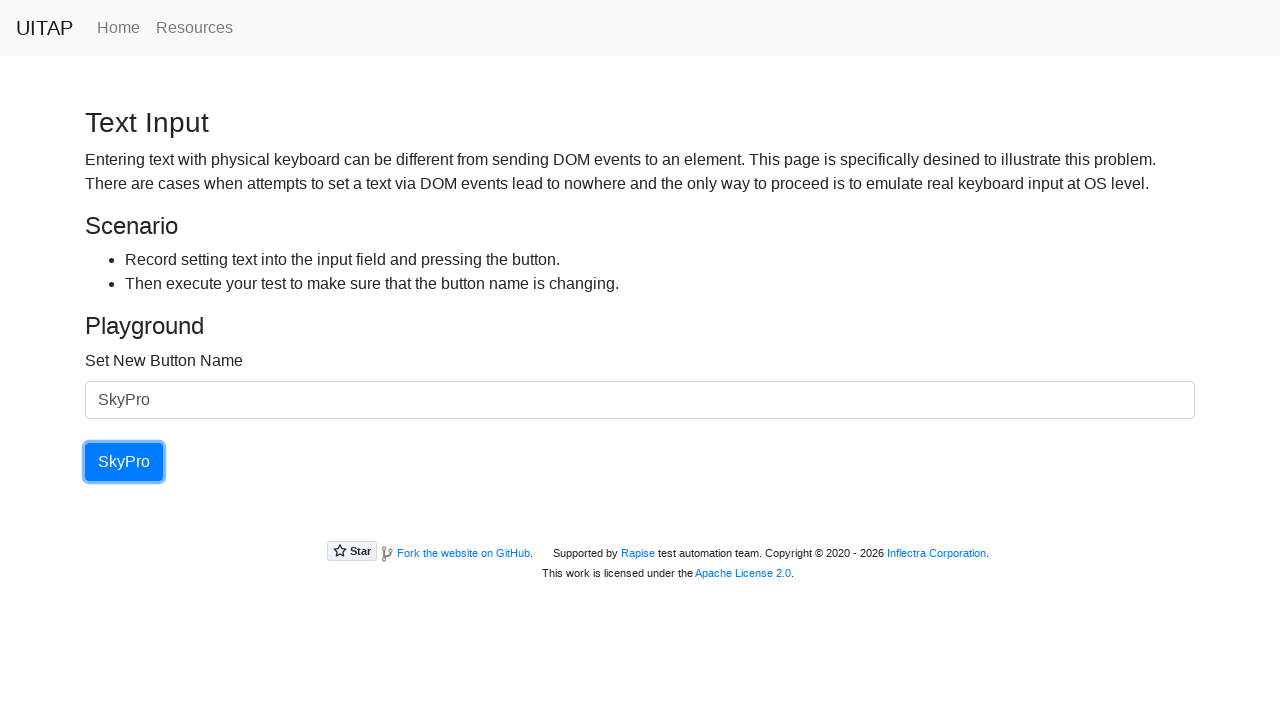

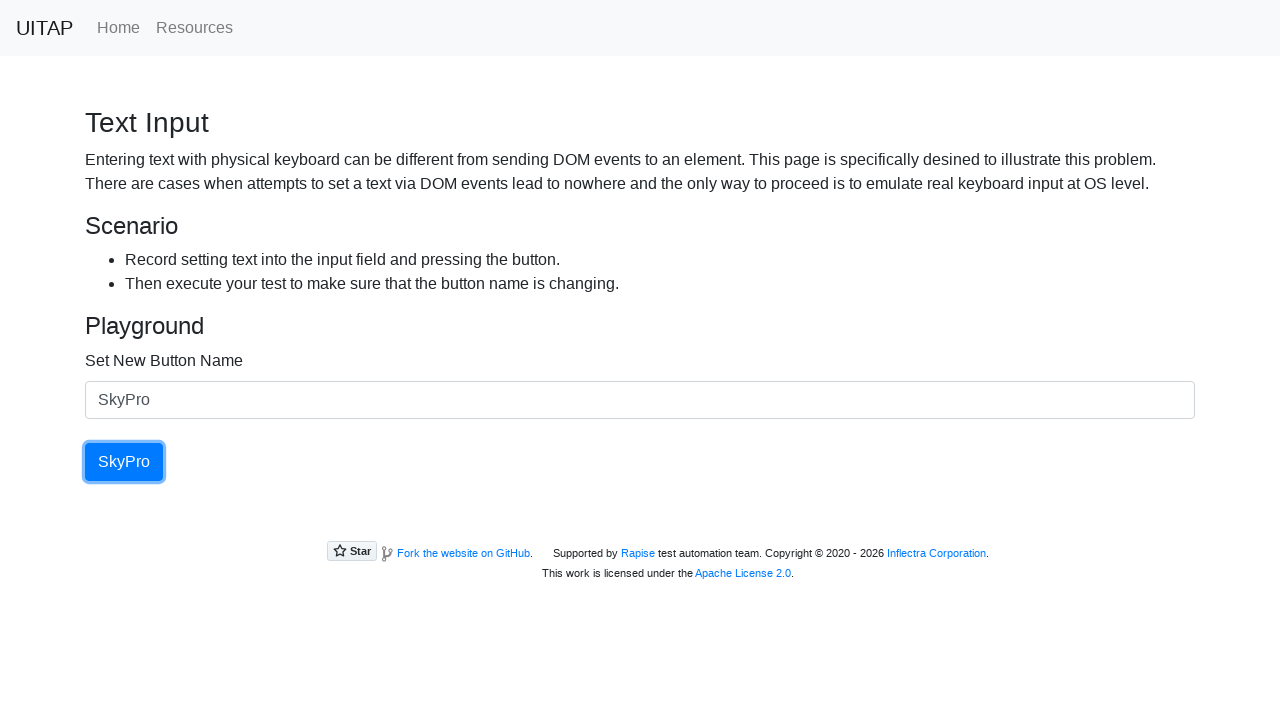